Tests the Python.org search functionality by entering "pycon" in the search box and submitting the form (Chrome version, identical to Firefox test)

Starting URL: http://www.python.org

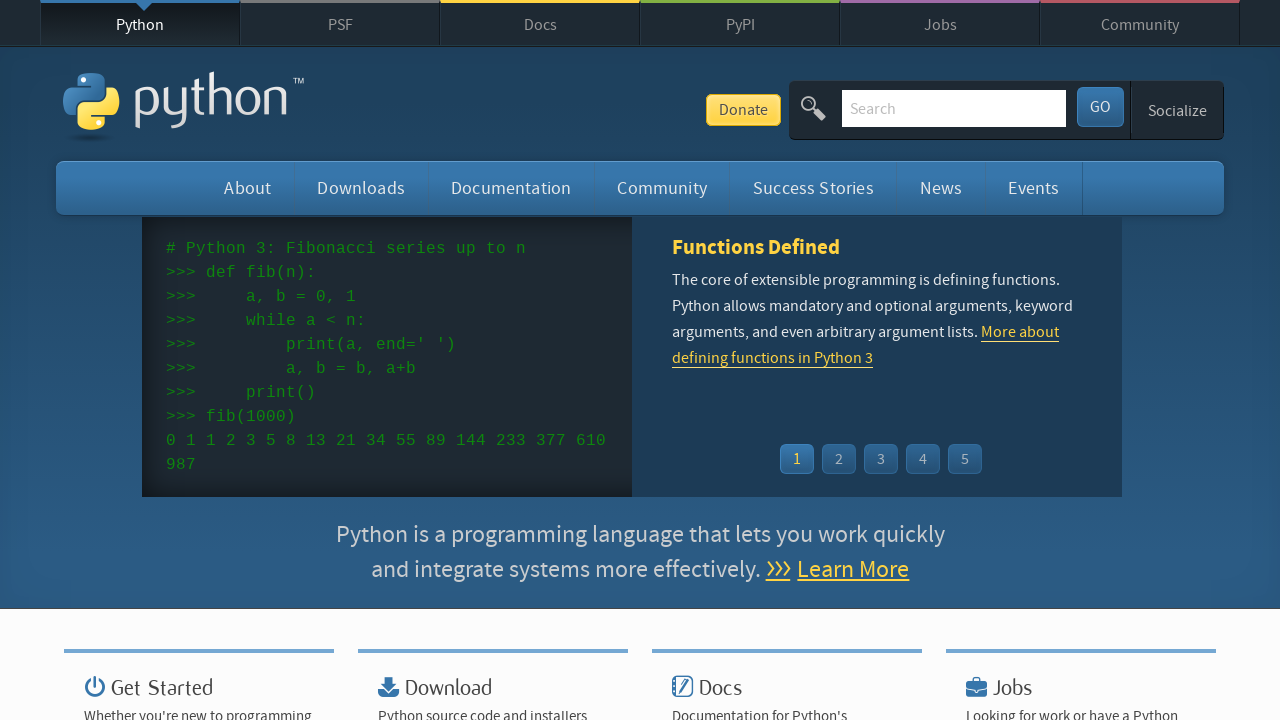

Verified Python.org page title contains 'Python'
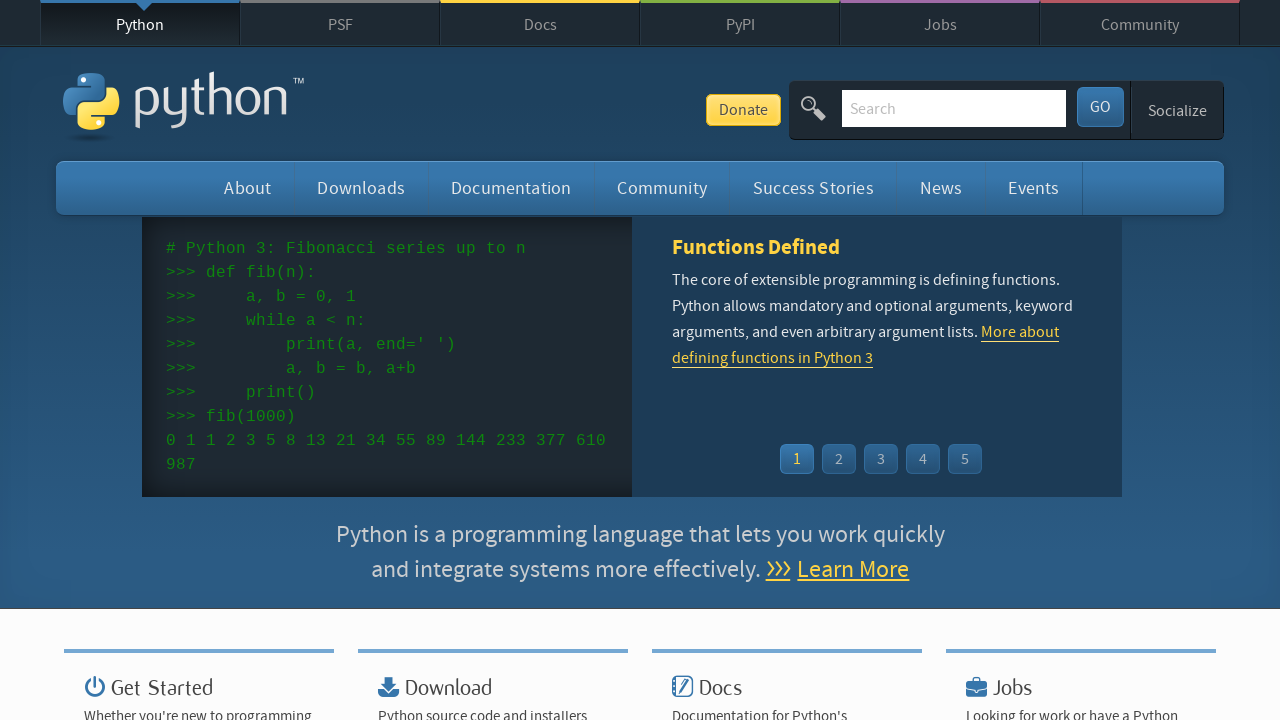

Filled search box with 'pycon' on input[name='q']
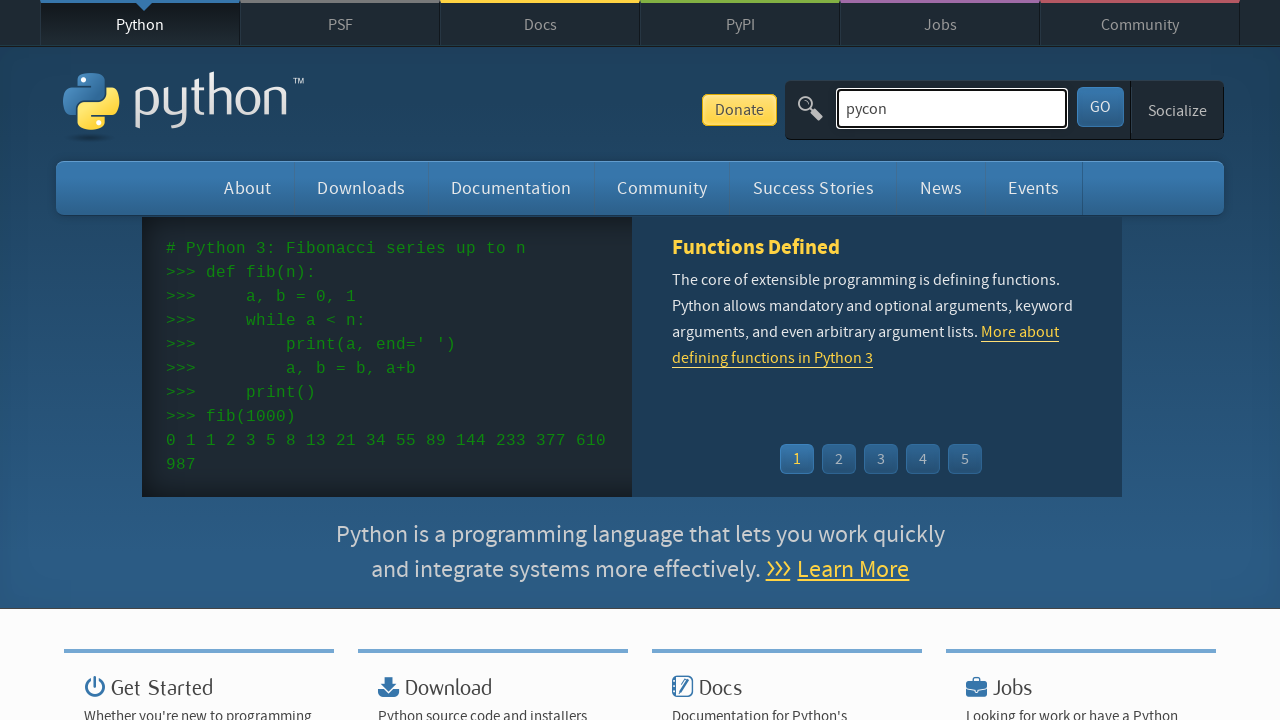

Pressed Enter to submit search form on input[name='q']
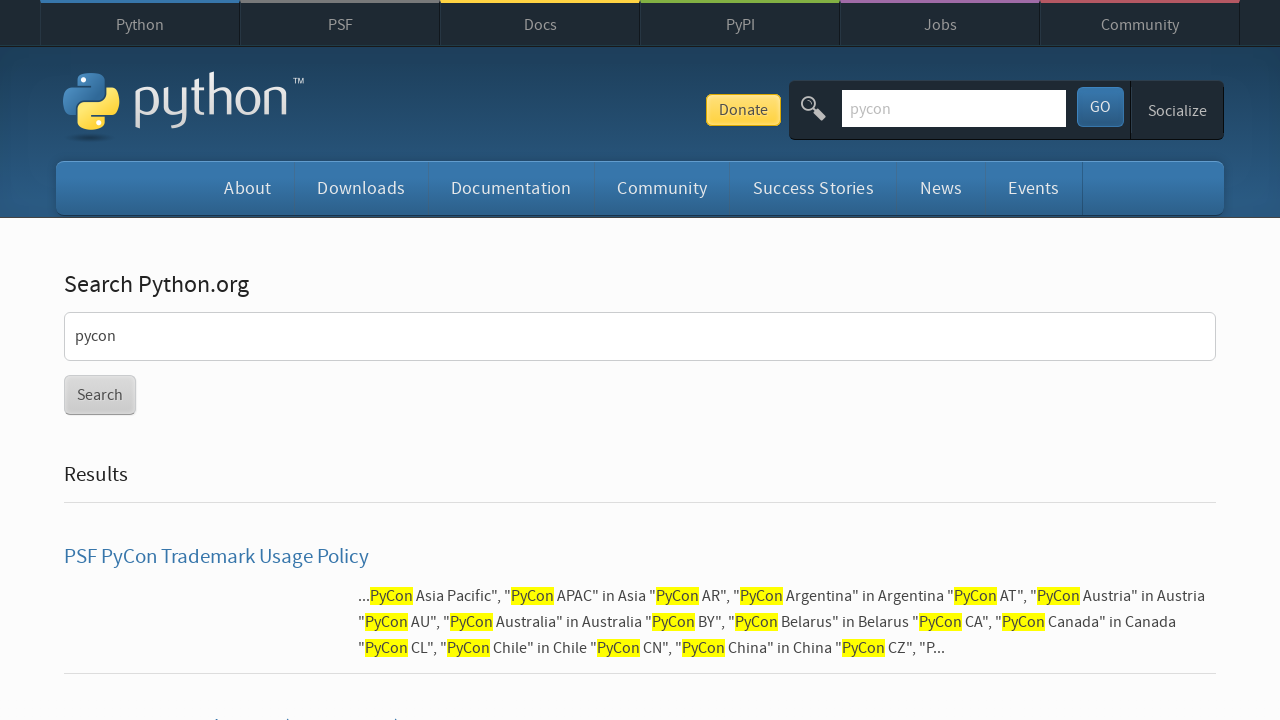

Waited for search results page to fully load (networkidle)
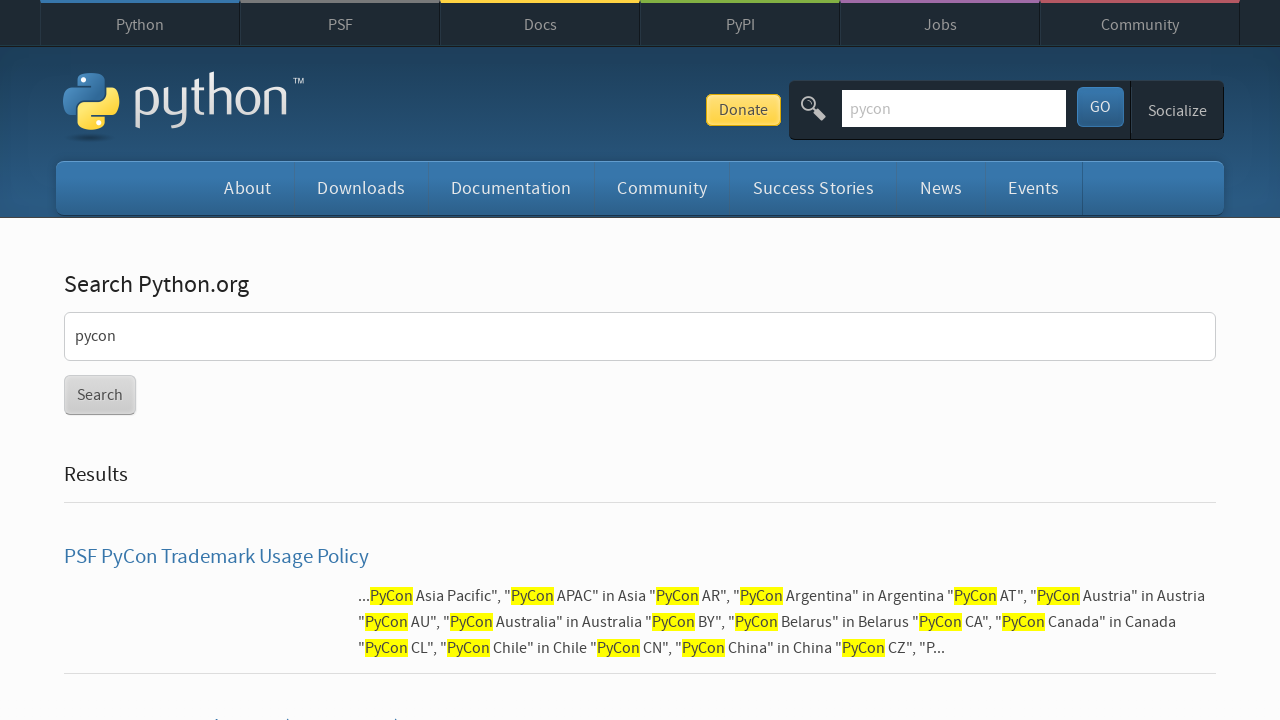

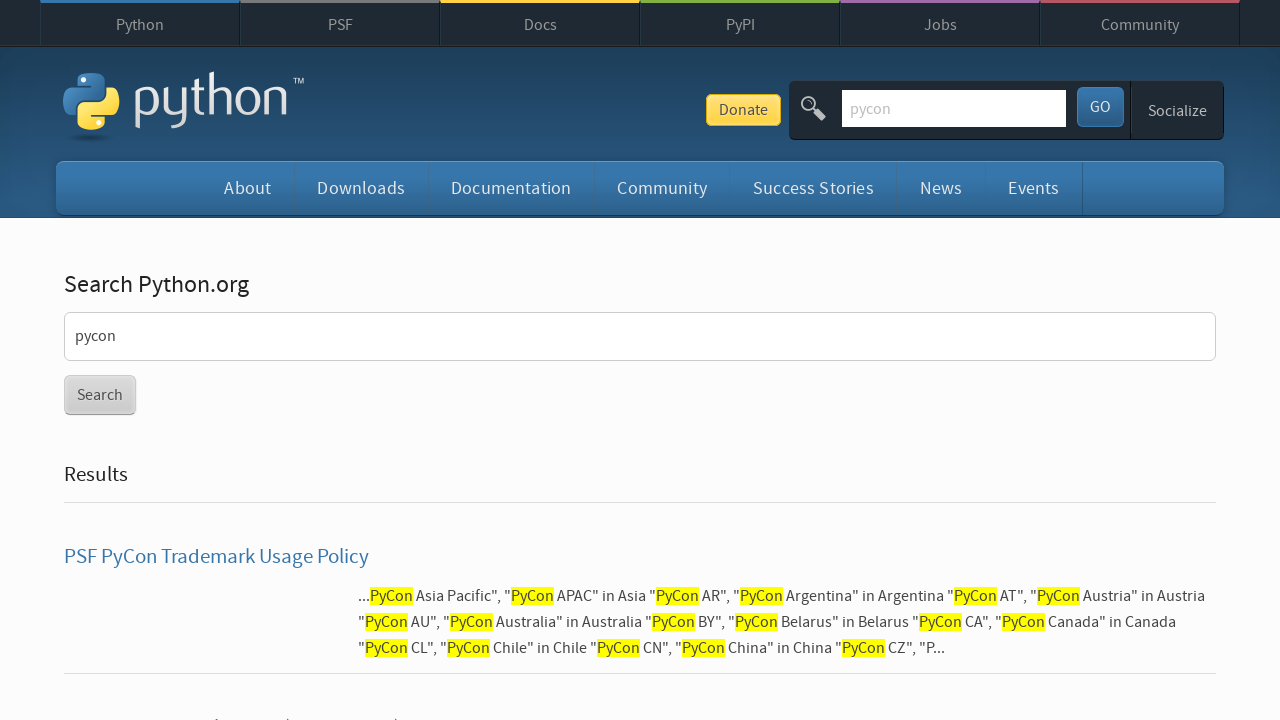